Opens the Hepsiburada homepage and verifies the page loads successfully

Starting URL: https://www.hepsiburada.com

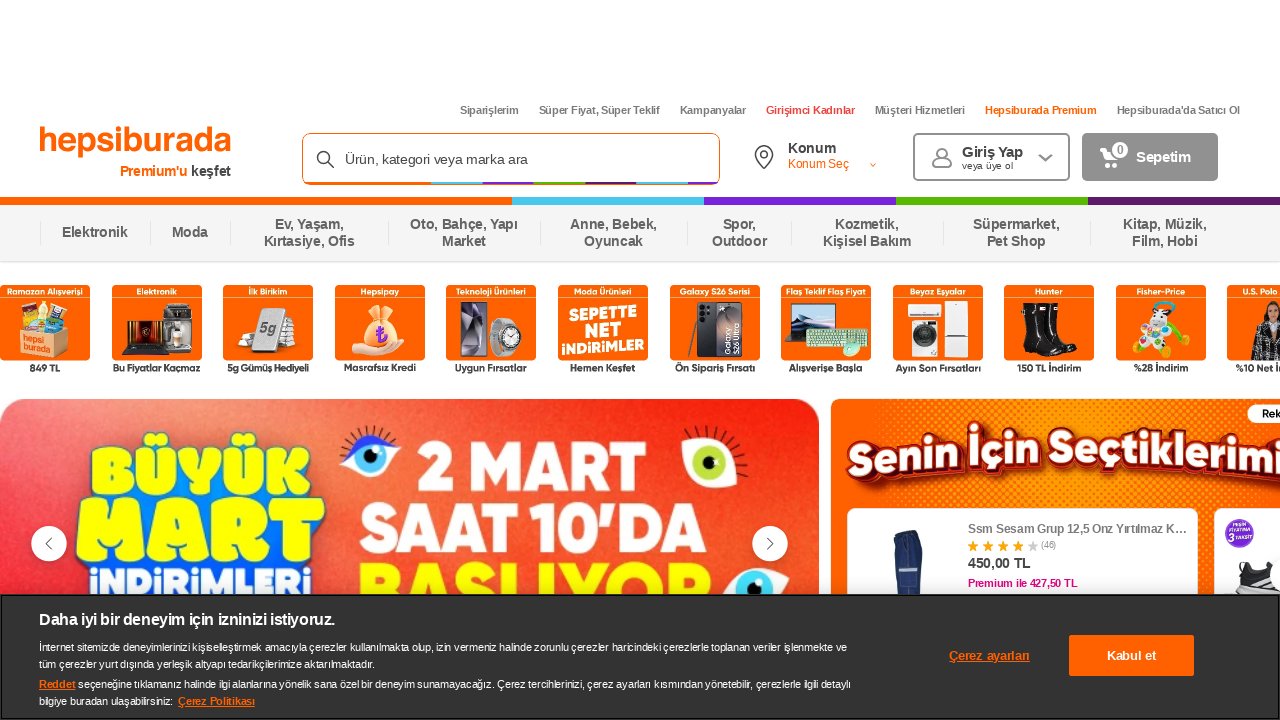

Waited for page DOM content to load
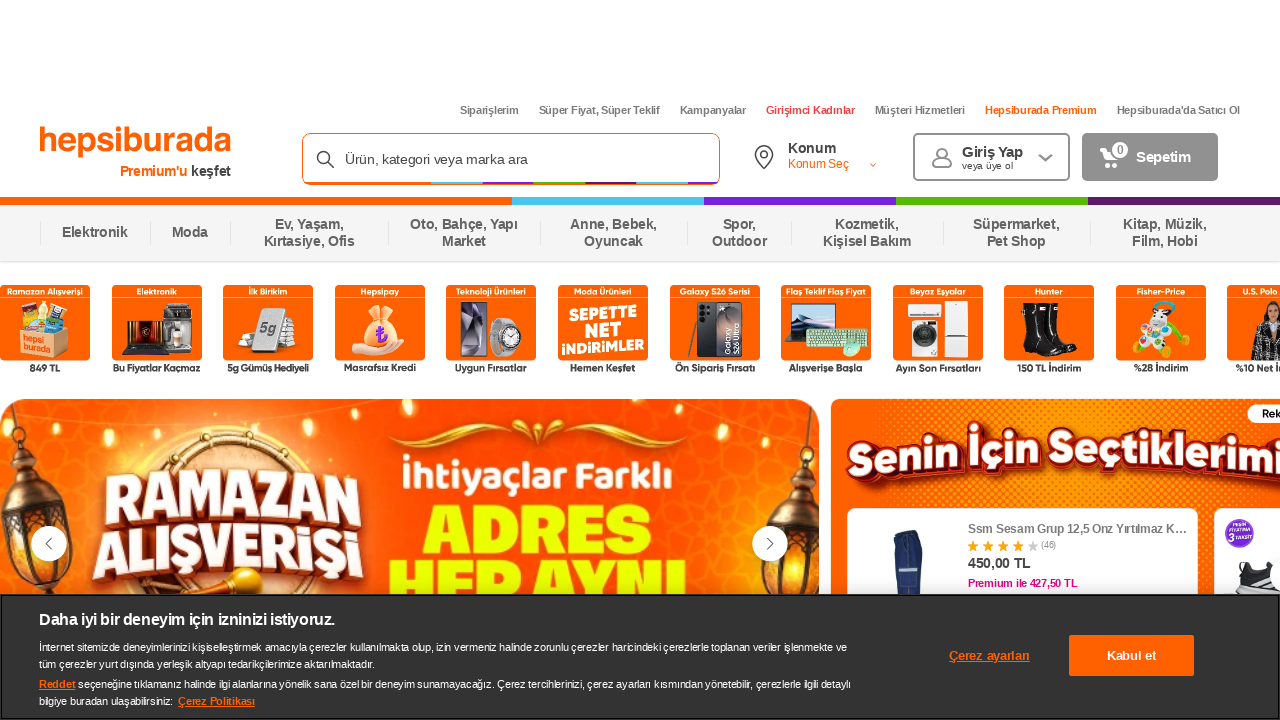

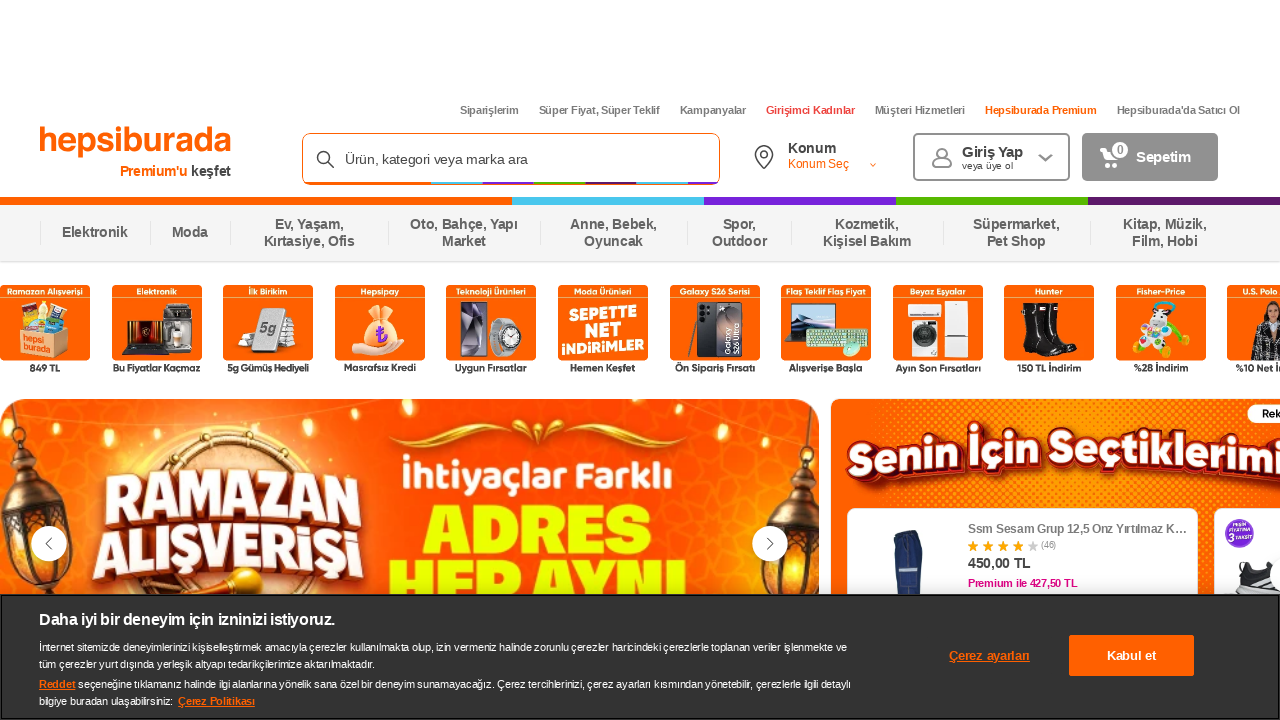